Tests JavaScript information alert handling by clicking a button that triggers an alert, accepting the alert, and verifying the success message is displayed.

Starting URL: http://practice.cydeo.com/javascript_alerts

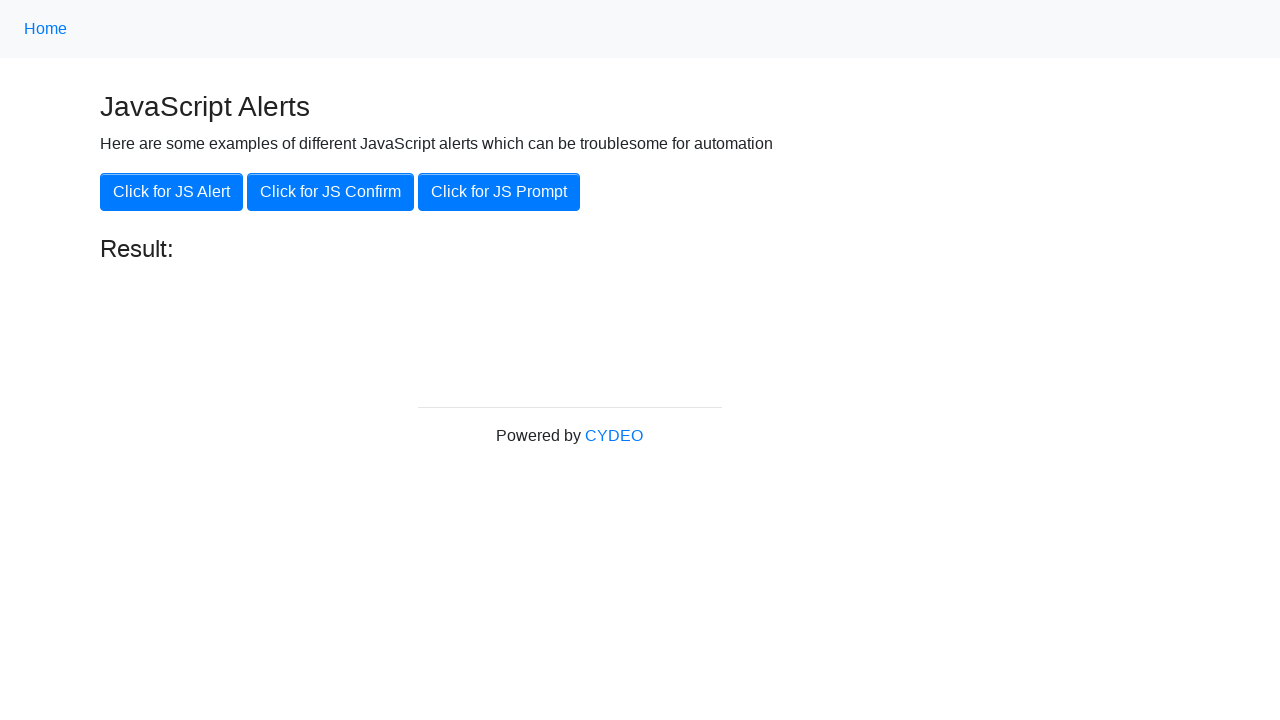

Clicked 'Click for JS Alert' button at (172, 192) on xpath=//button[.='Click for JS Alert']
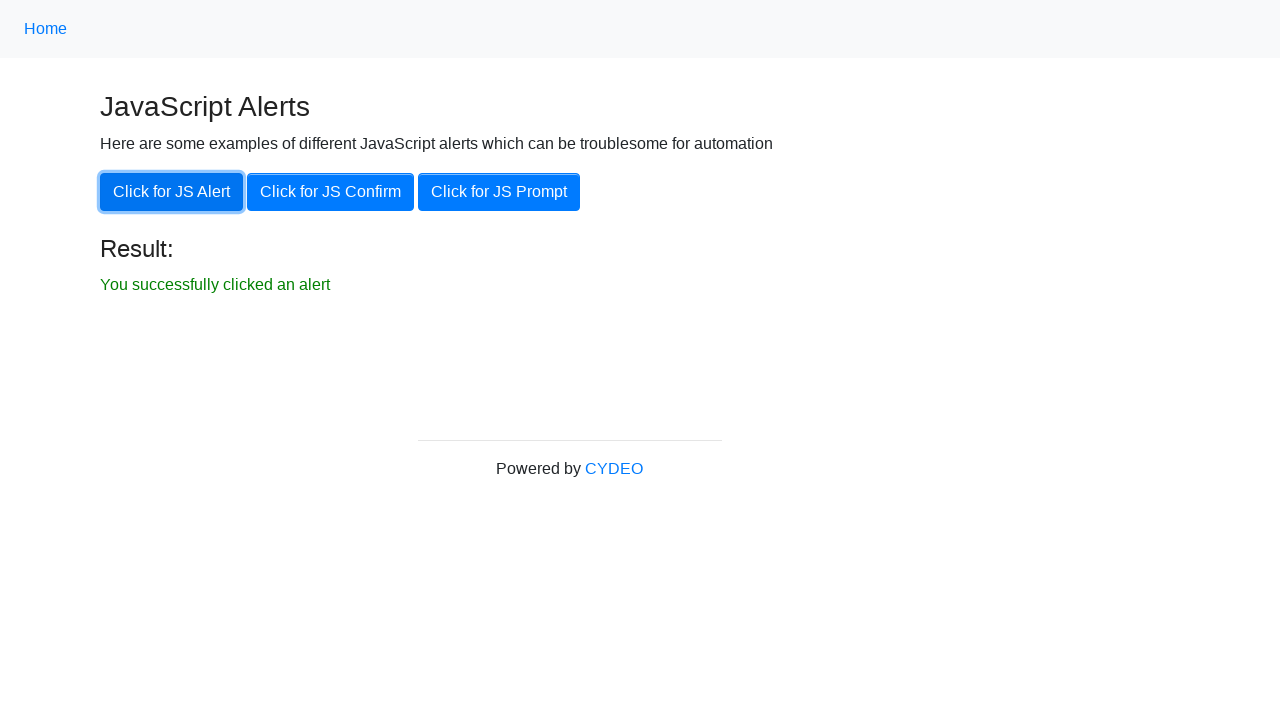

Set up dialog handler to accept alerts
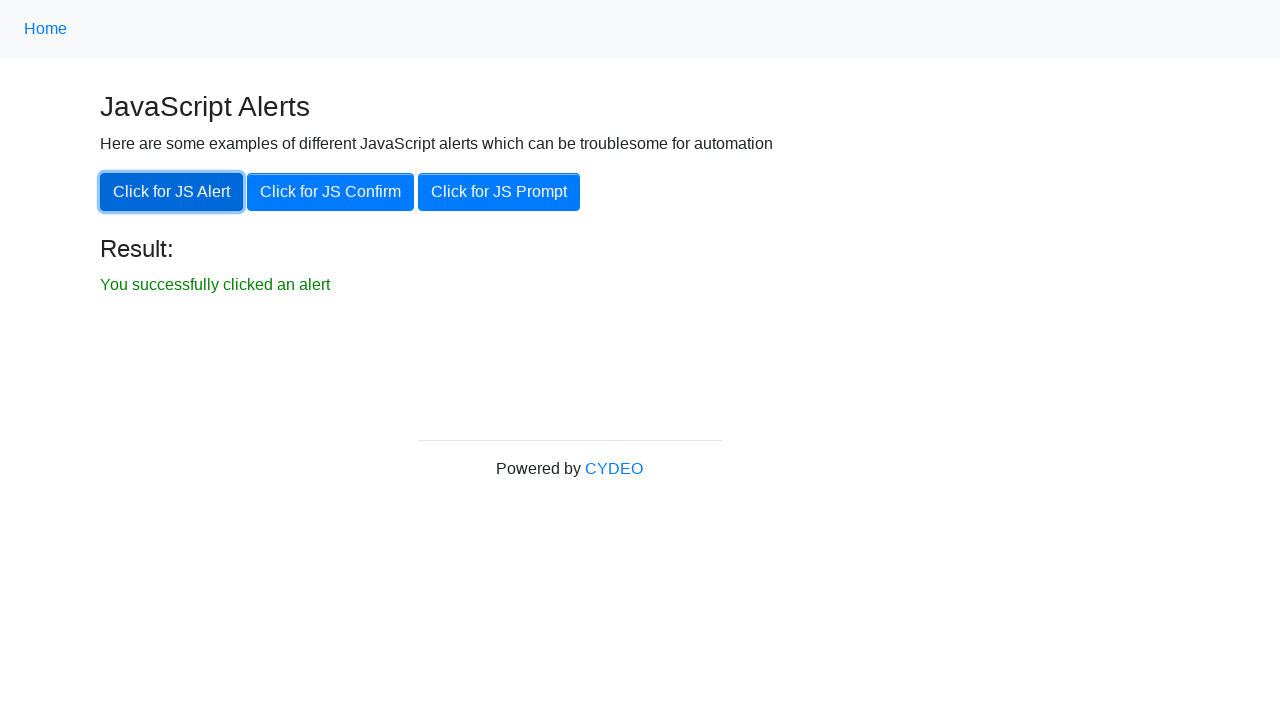

Set up one-time dialog handler
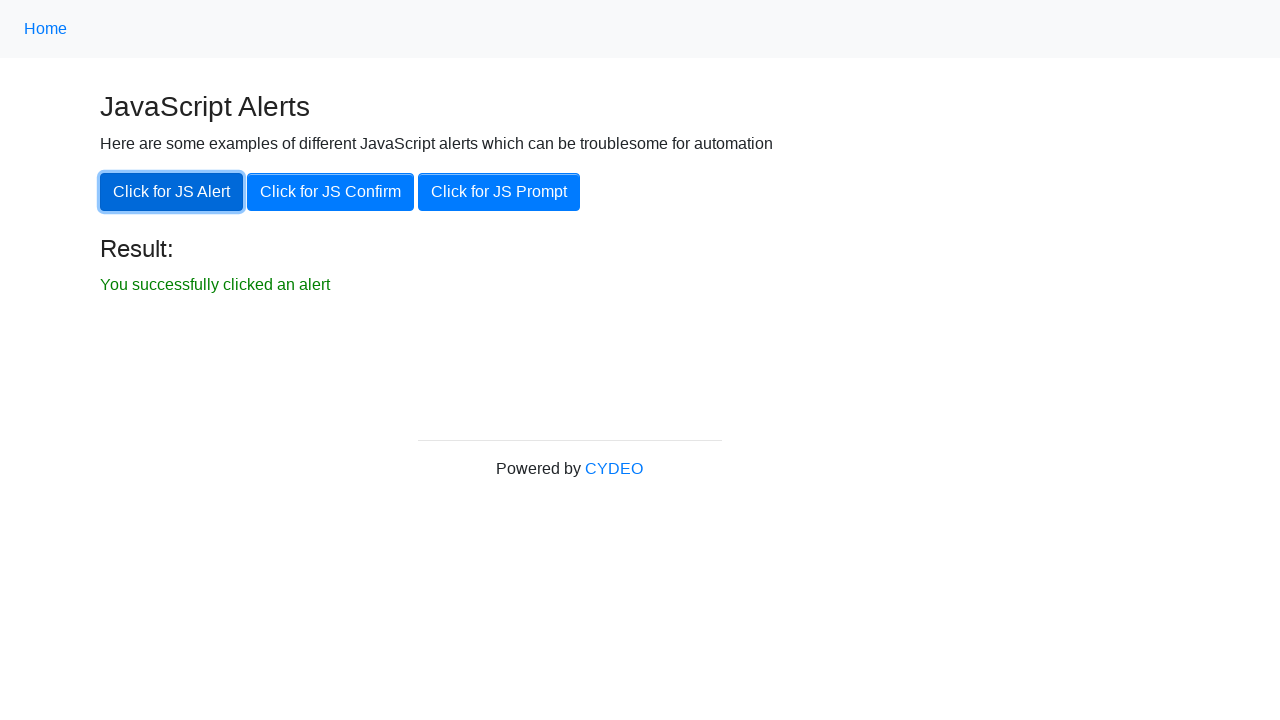

Clicked 'Click for JS Alert' button to trigger alert at (172, 192) on xpath=//button[.='Click for JS Alert']
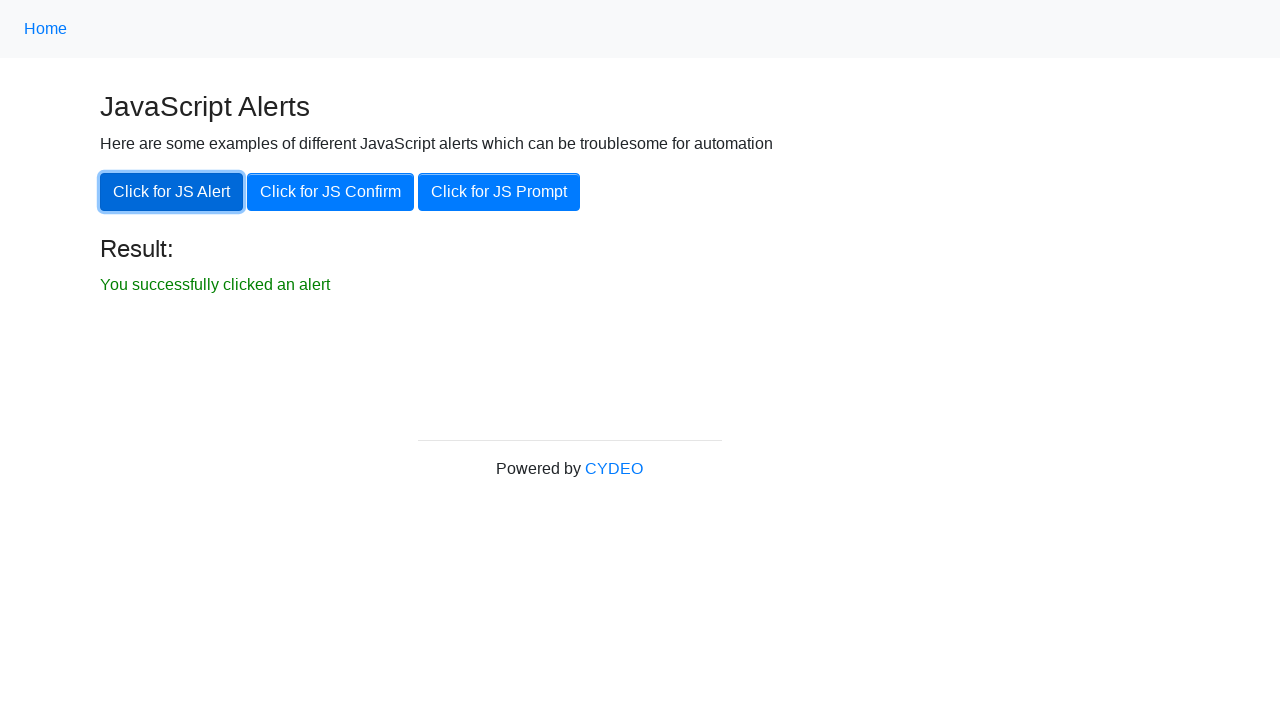

Result message element became visible
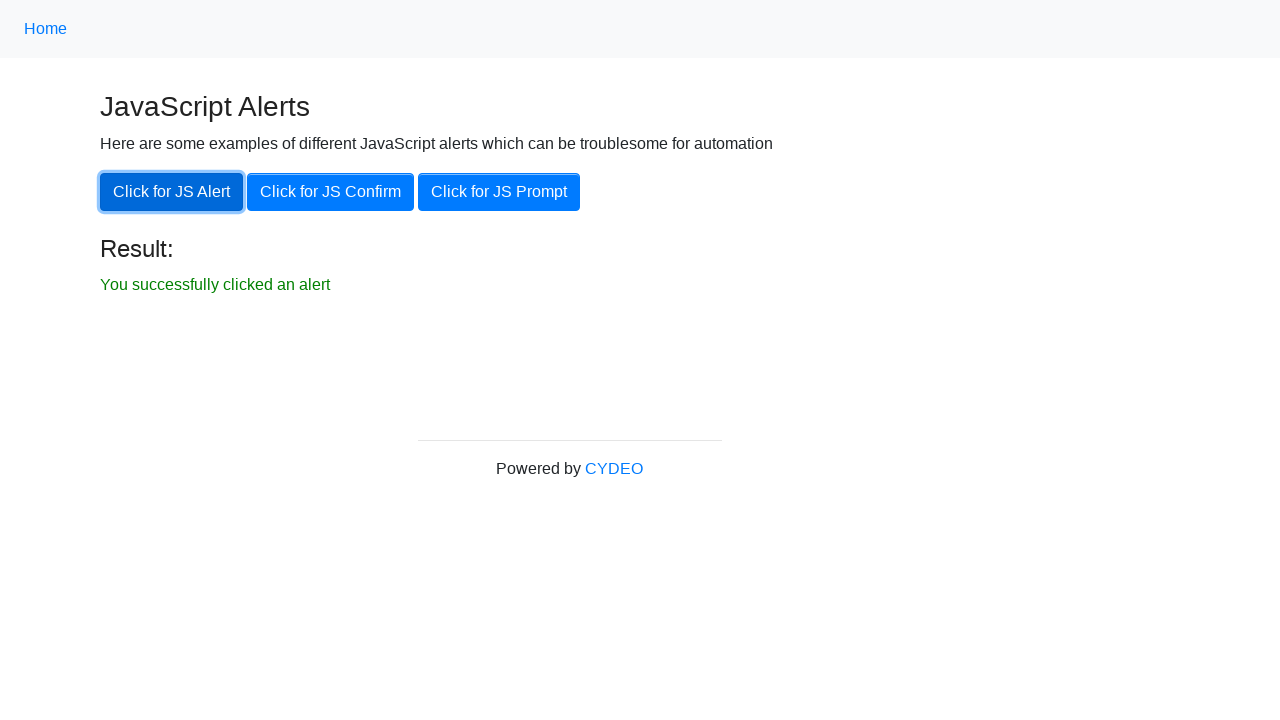

Verified result message is displayed (assertion passed)
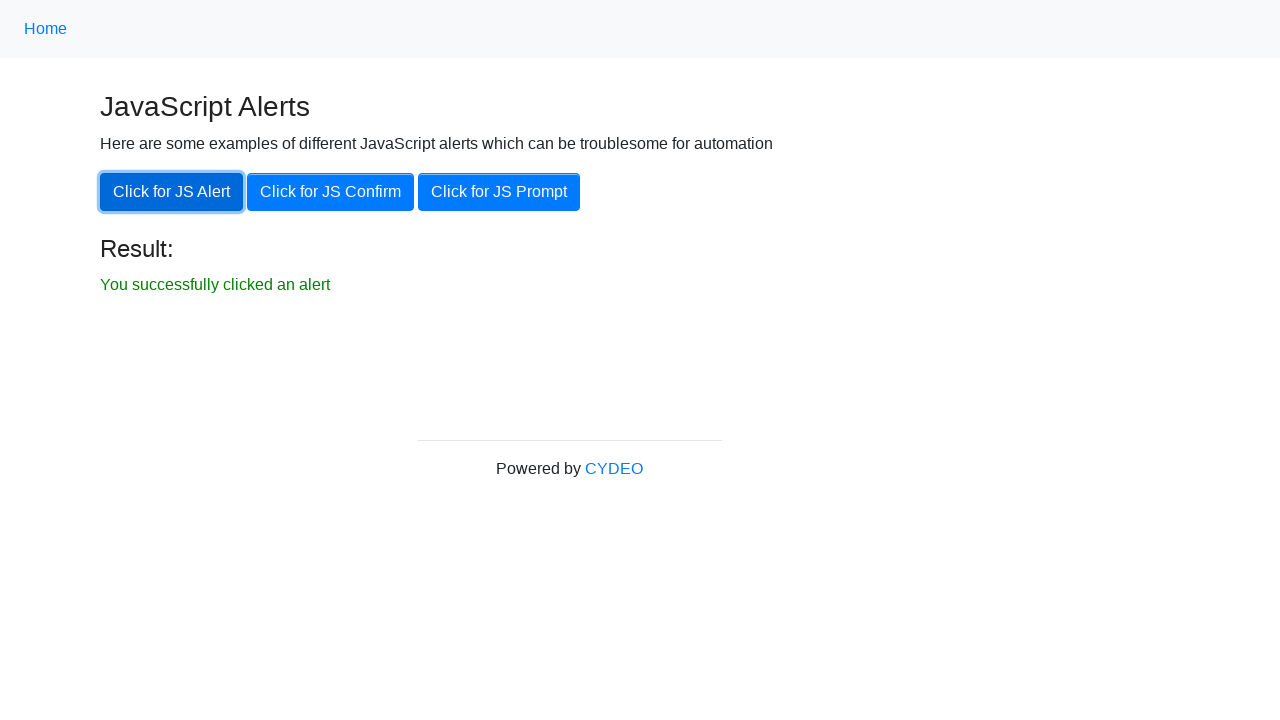

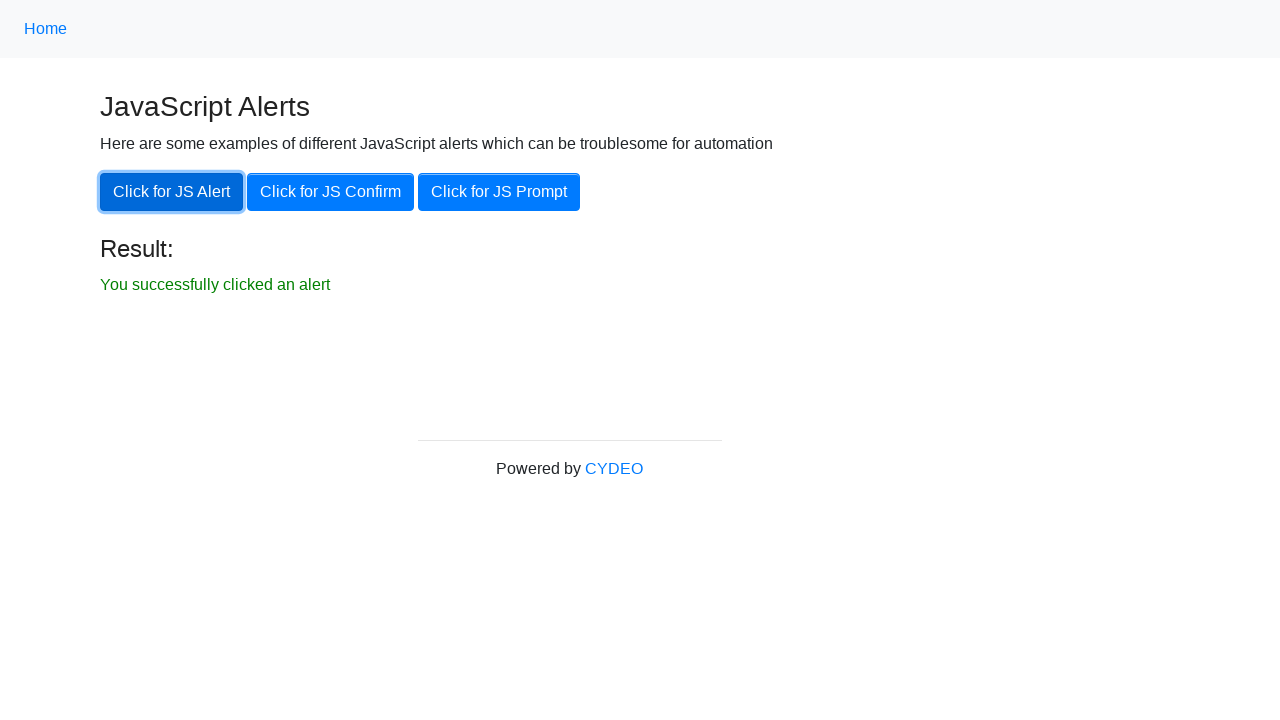